Adds products to cart using product locator references, first without search then with berry search

Starting URL: https://rahulshettyacademy.com/seleniumPractise/#/

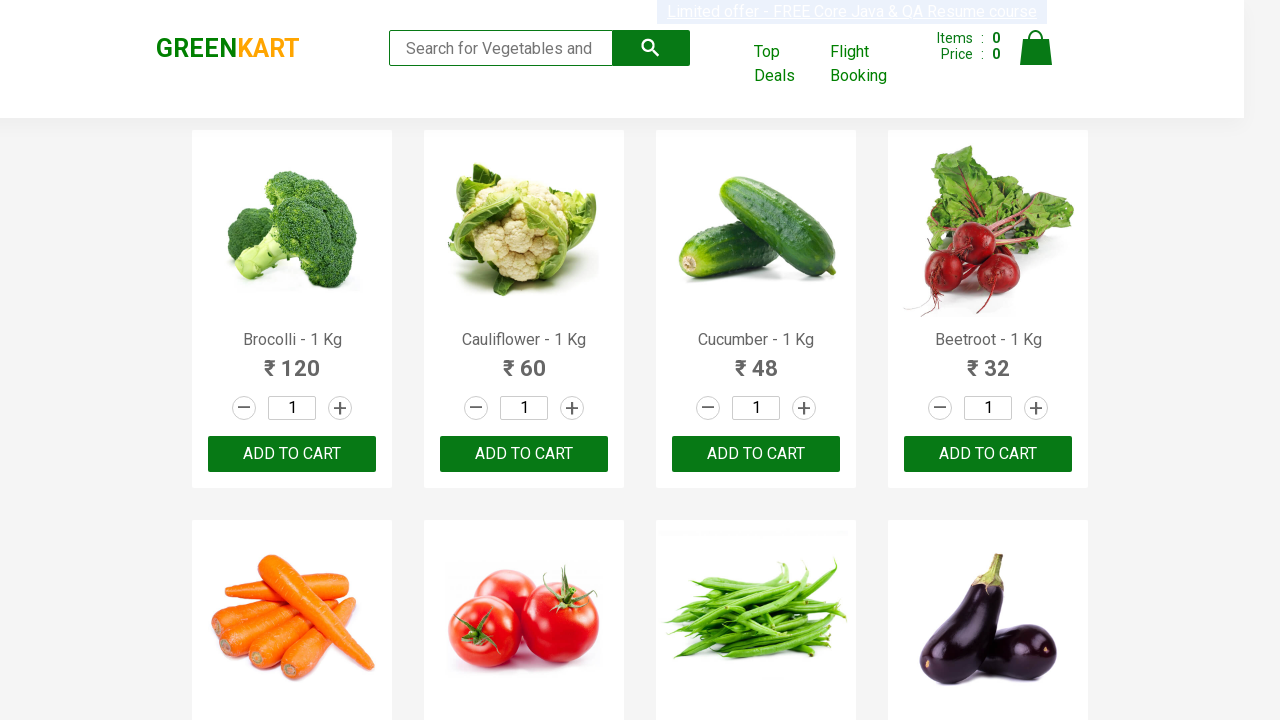

Clicked ADD TO CART on third product at (756, 454) on .products .product >> nth=2 >> text=ADD TO CART
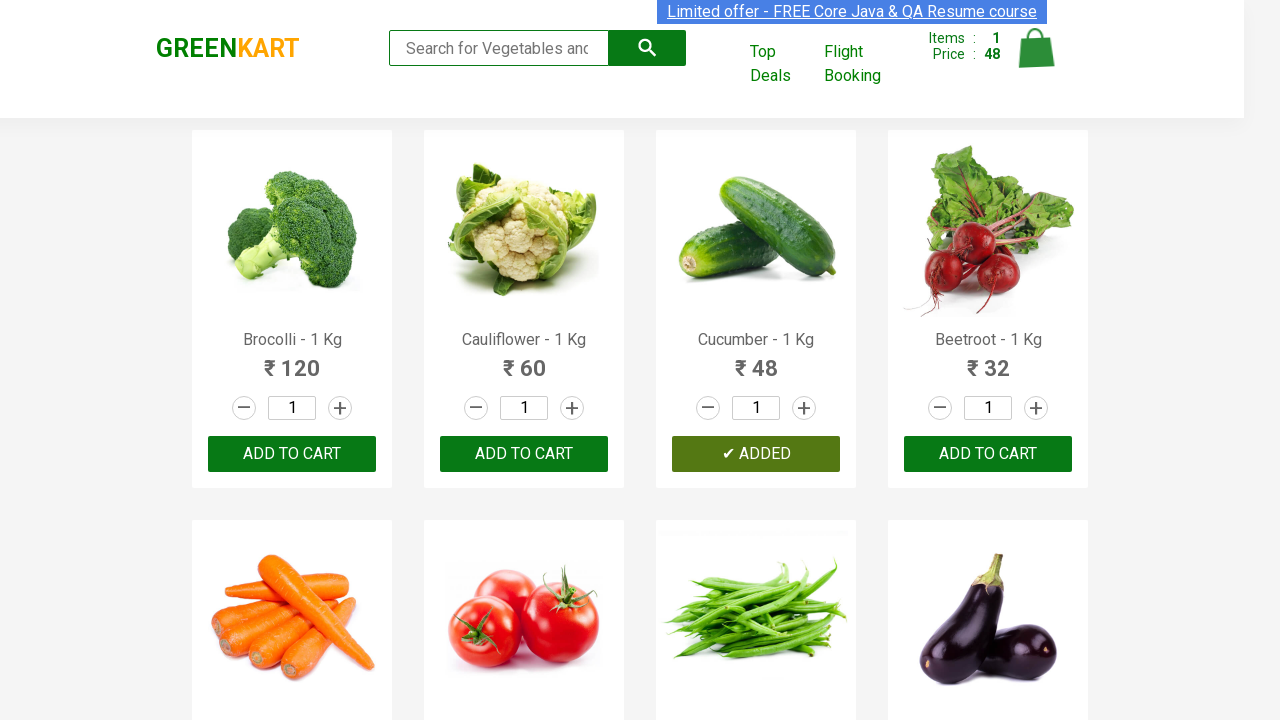

Filled search field with 'berry' on .search-keyword
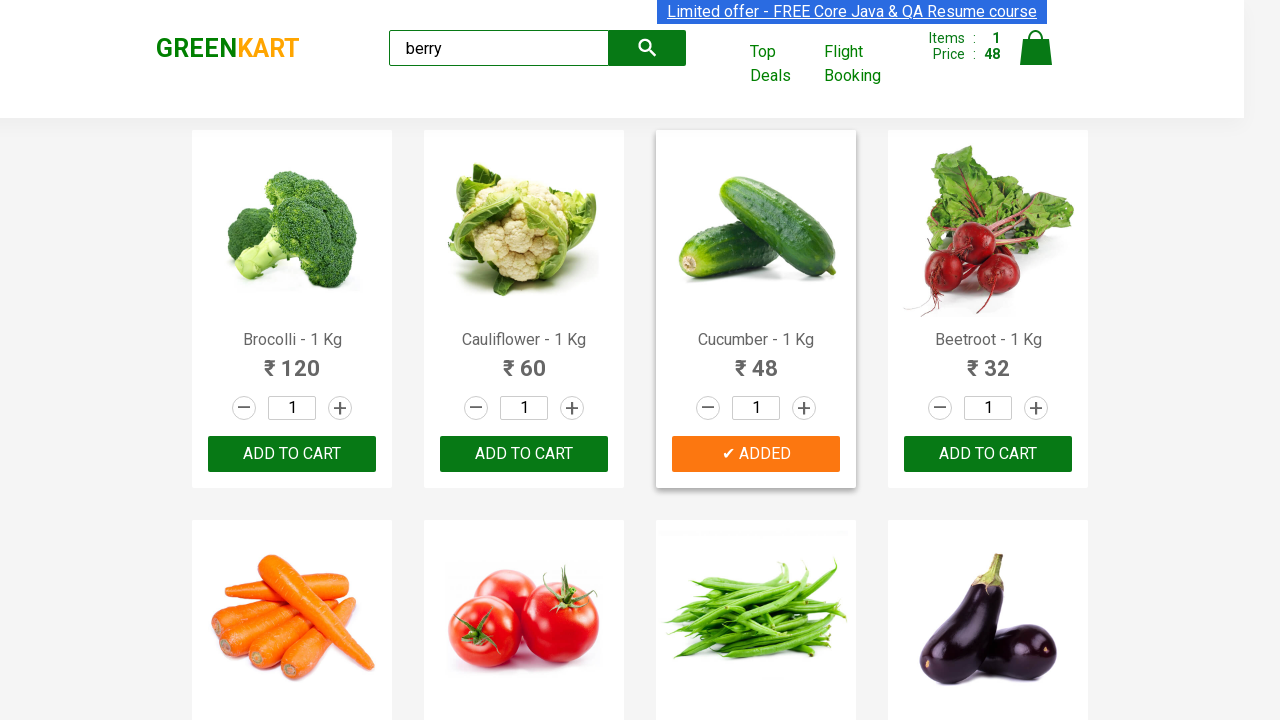

Waited 3 seconds for search results to load
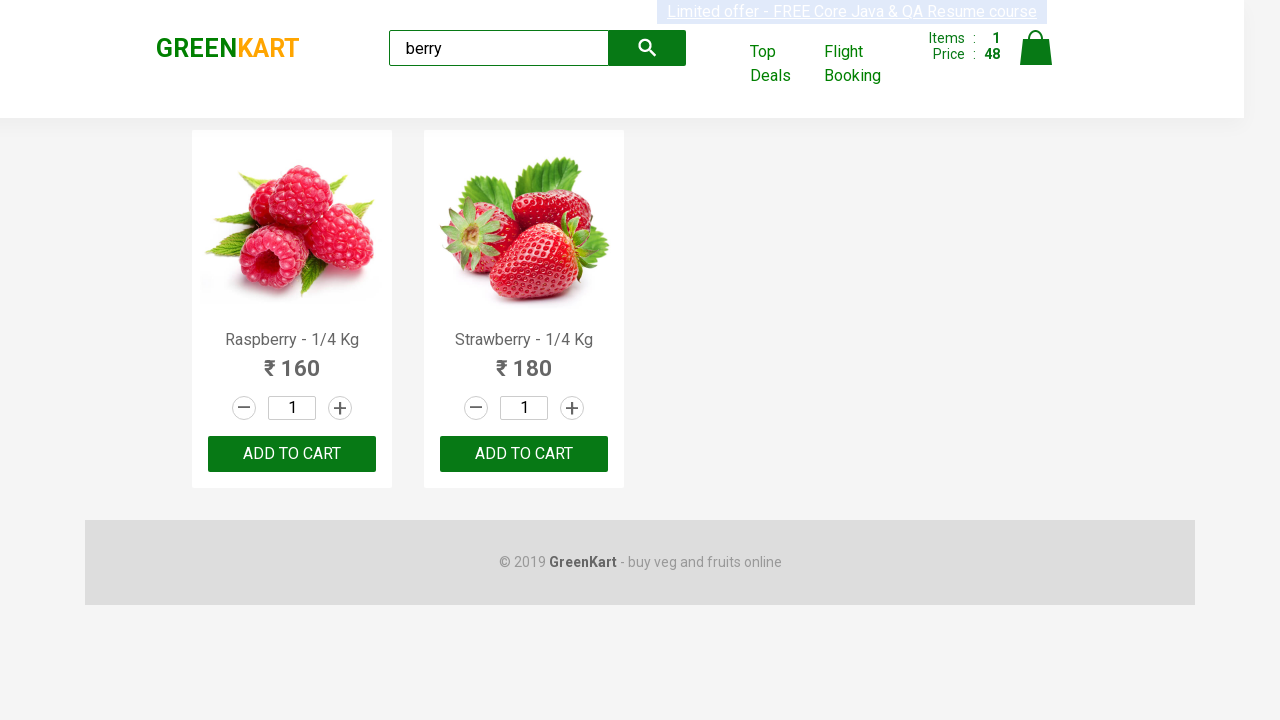

Clicked ADD TO CART on second berry product at (524, 454) on .products .product >> nth=1 >> text=ADD TO CART
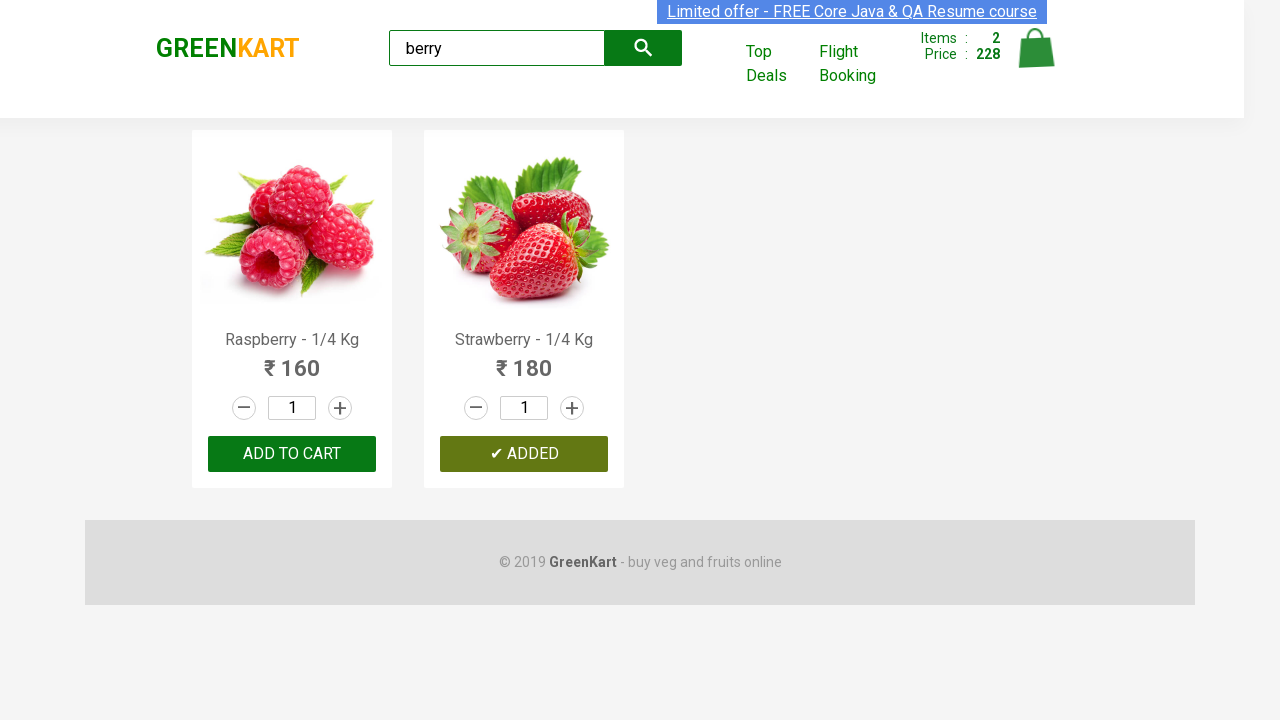

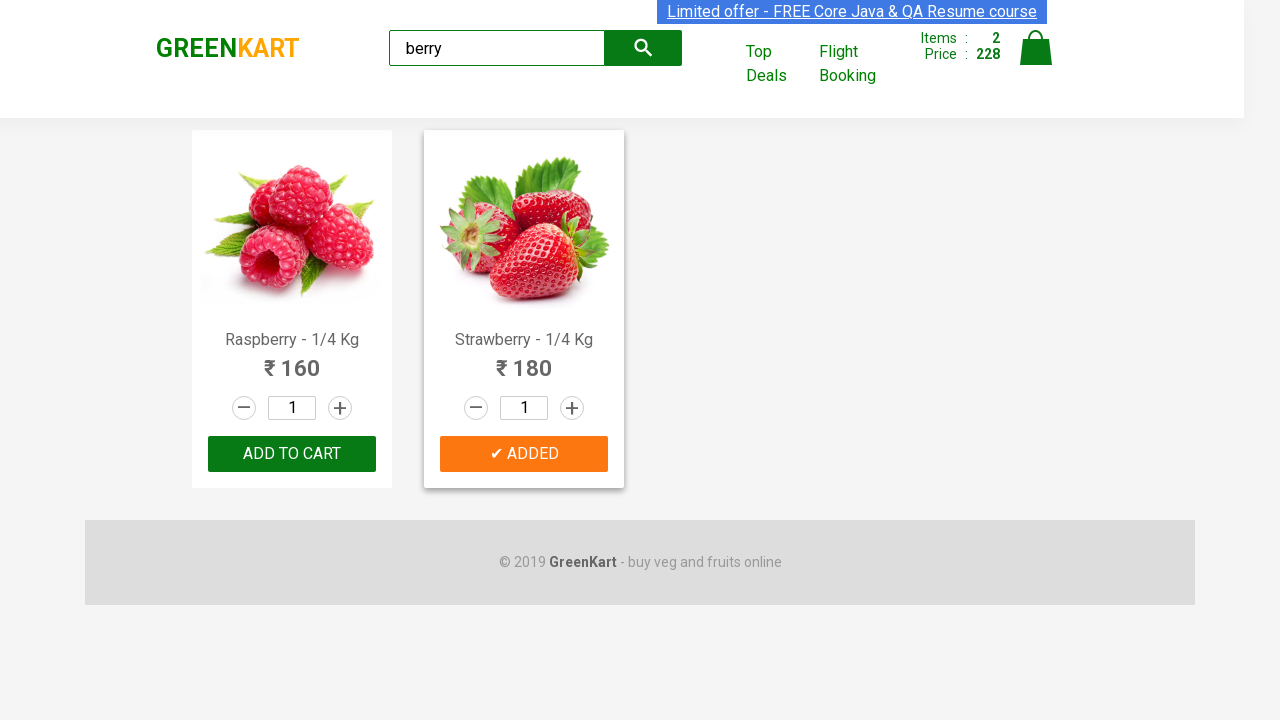